Navigates to a practice page and verifies that a table element is present and contains rows and headers.

Starting URL: http://qaclickacademy.com/practice.php

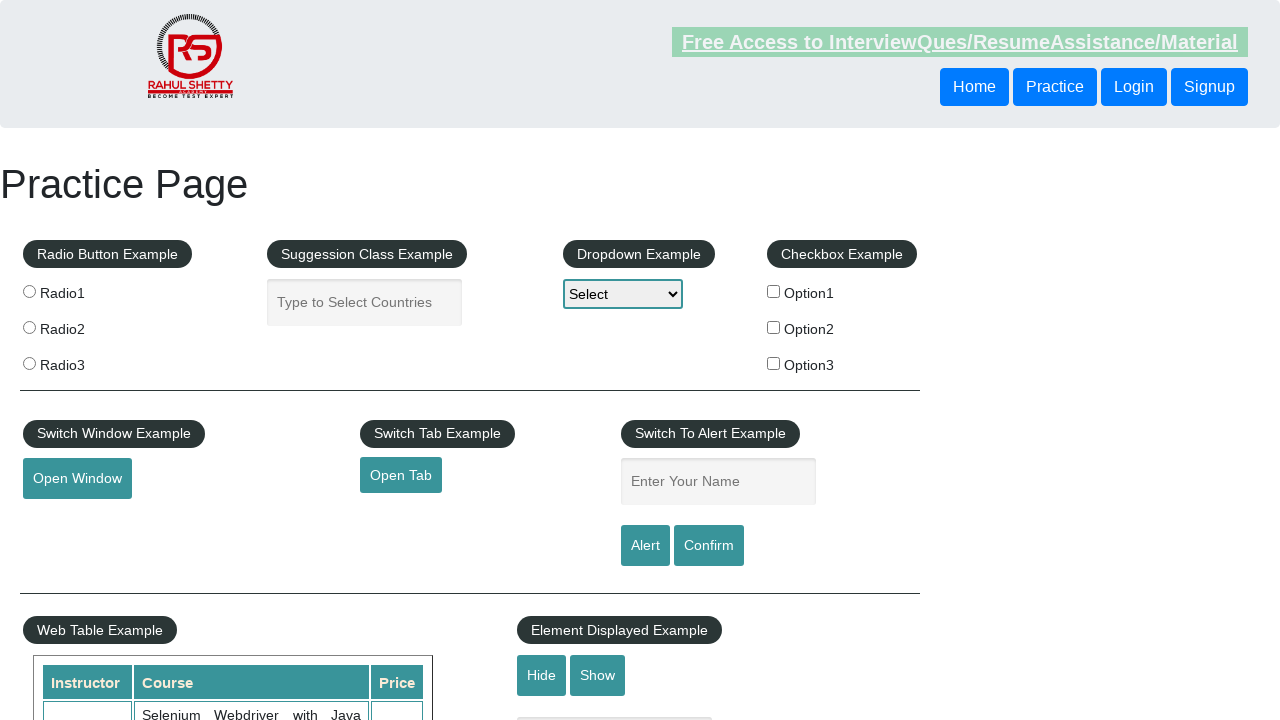

Waited for table element to be visible on the page
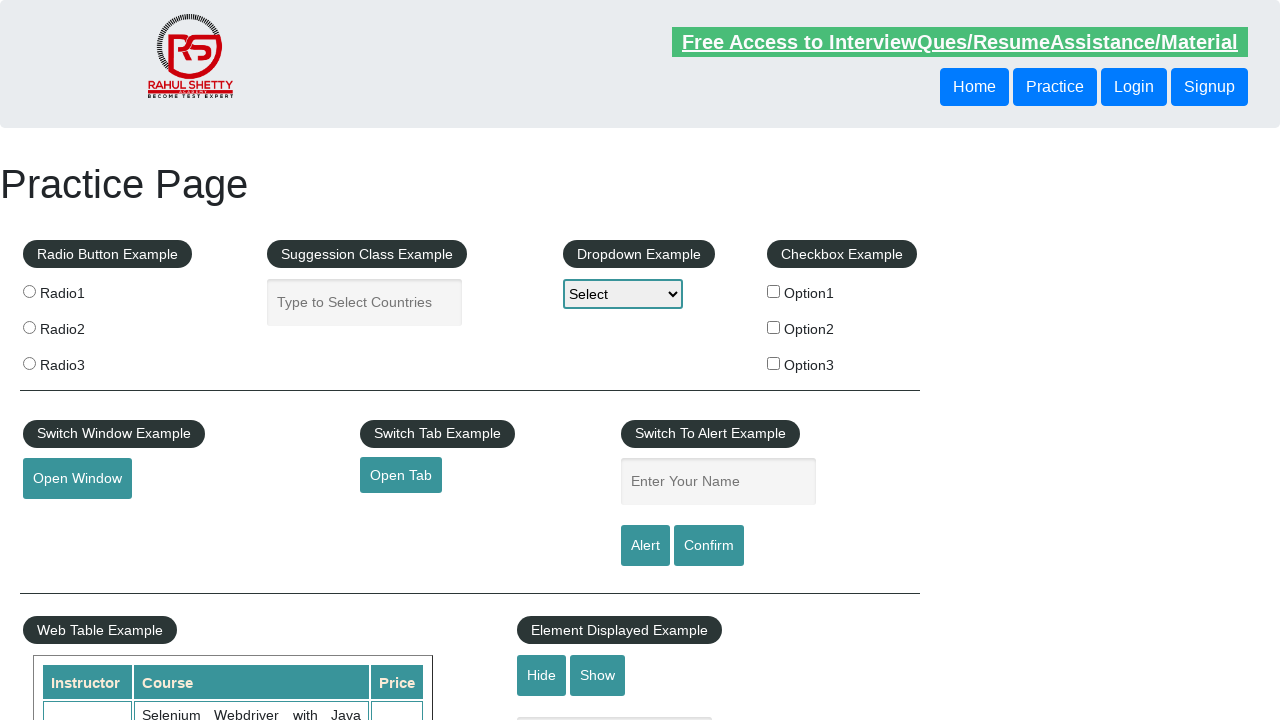

Verified table rows are present
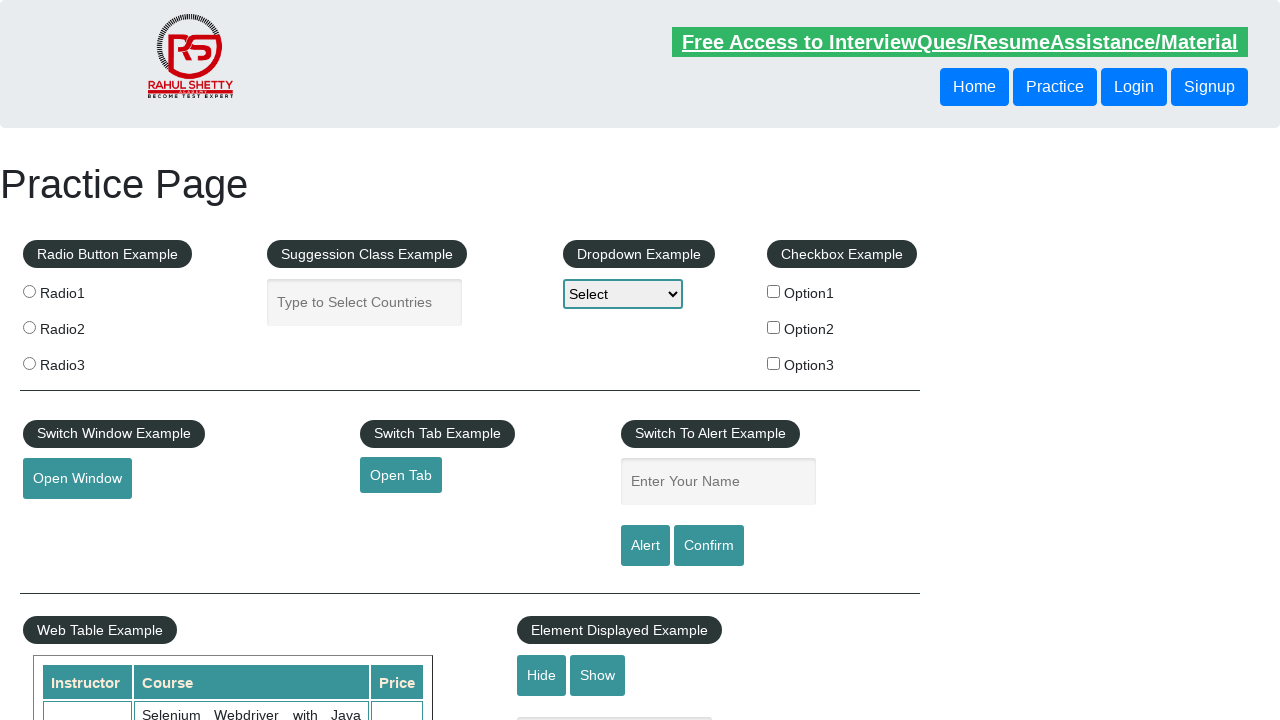

Verified table headers are present
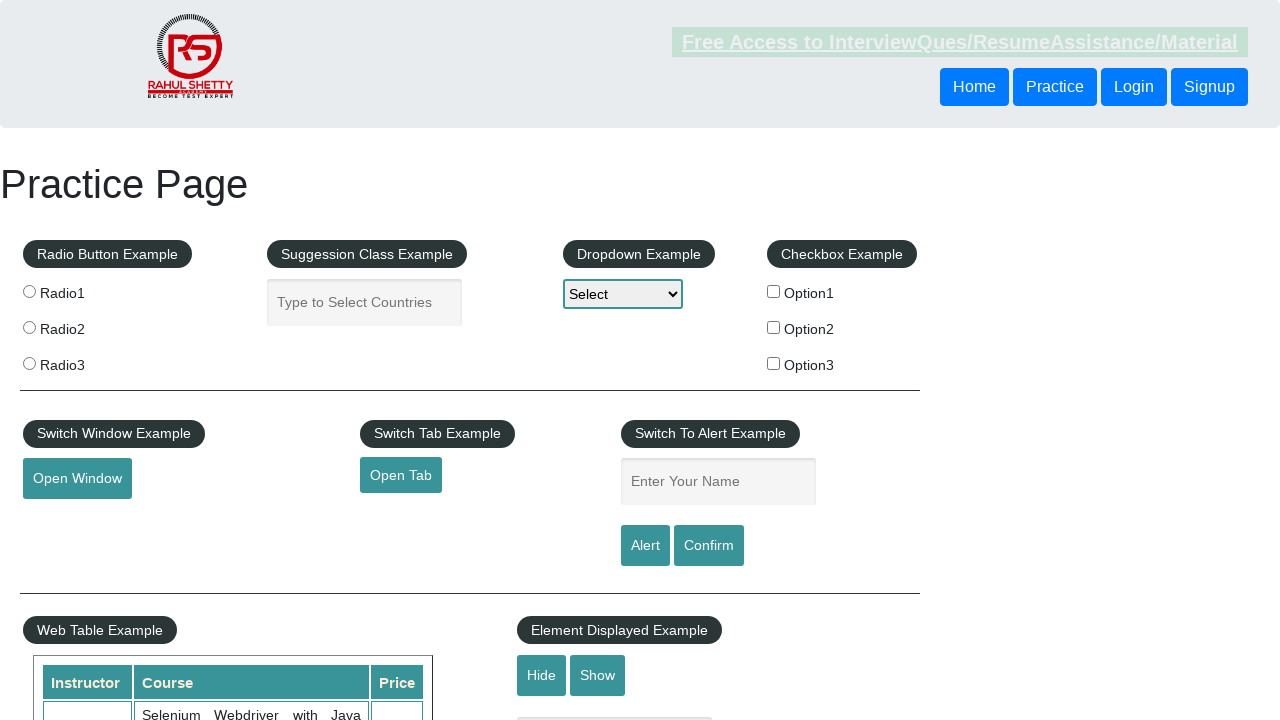

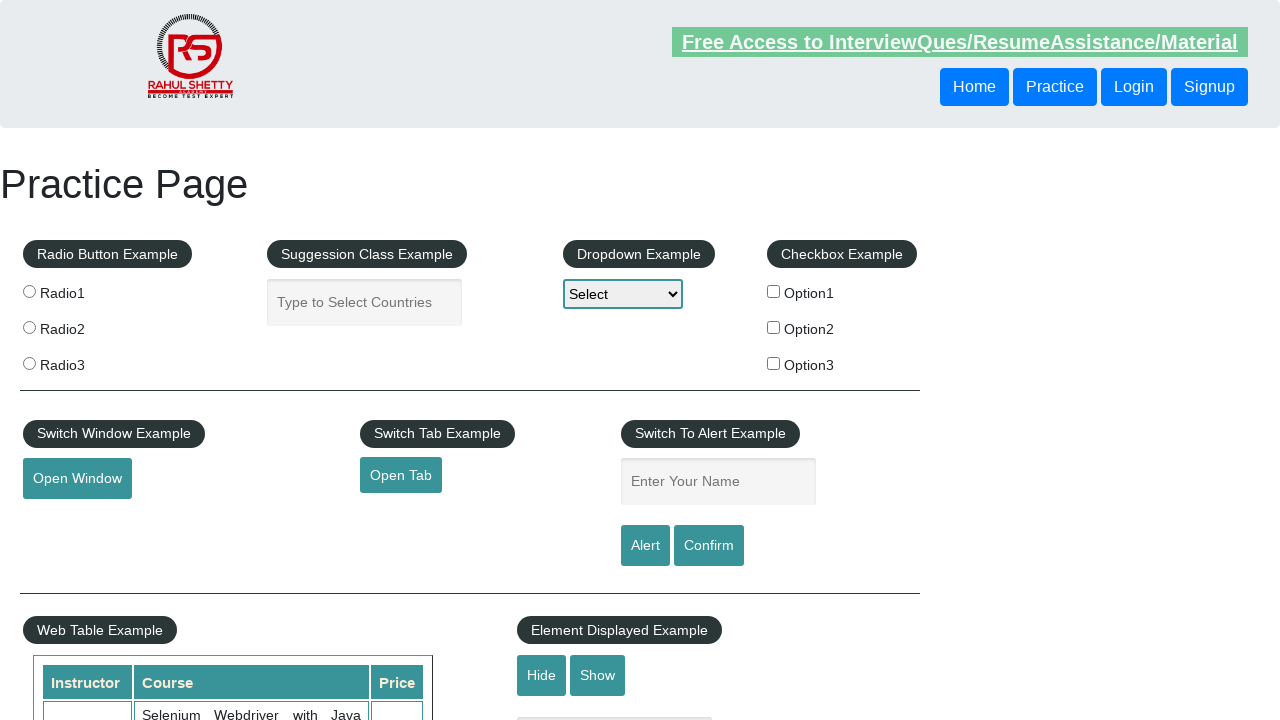